Tests DOM manipulation by using JavaScript to modify the title text element on the page, changing it to a custom value.

Starting URL: https://nikita-filonov.github.io/qa-automation-engineer-ui-course/#/auth/login

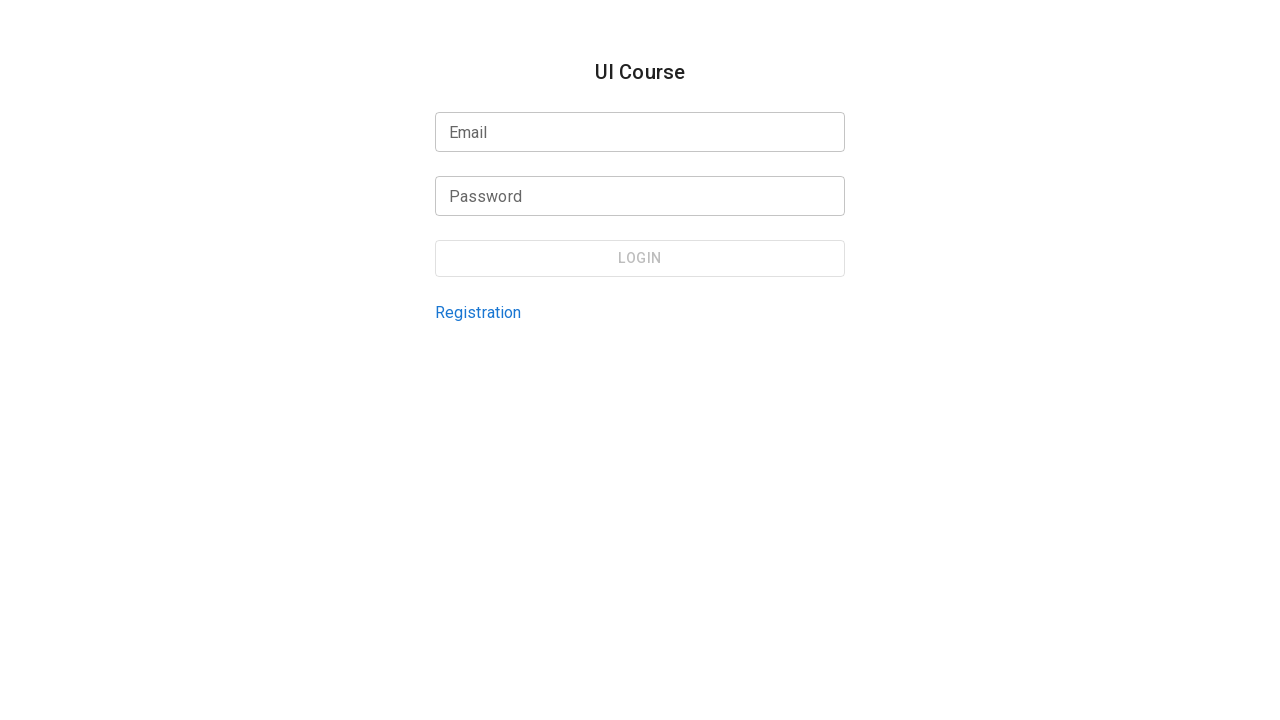

Modified title element text content to 'New Text' using JavaScript
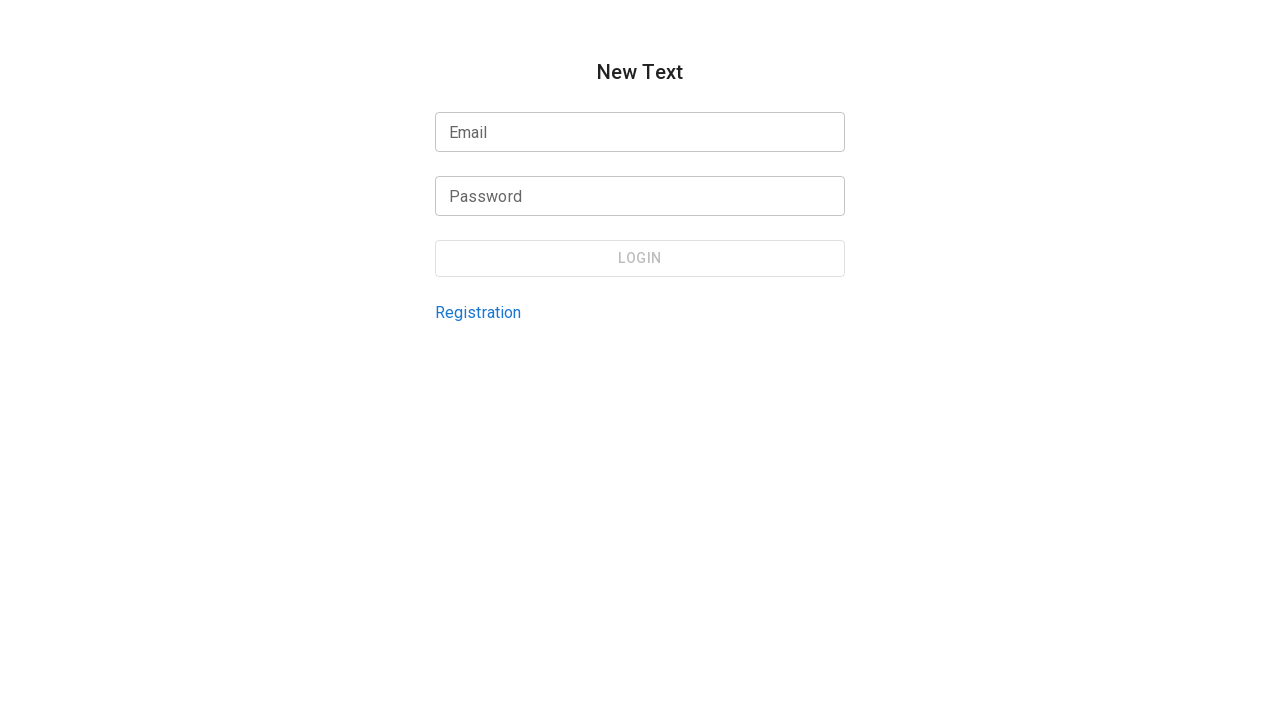

Waited for title element to be visible
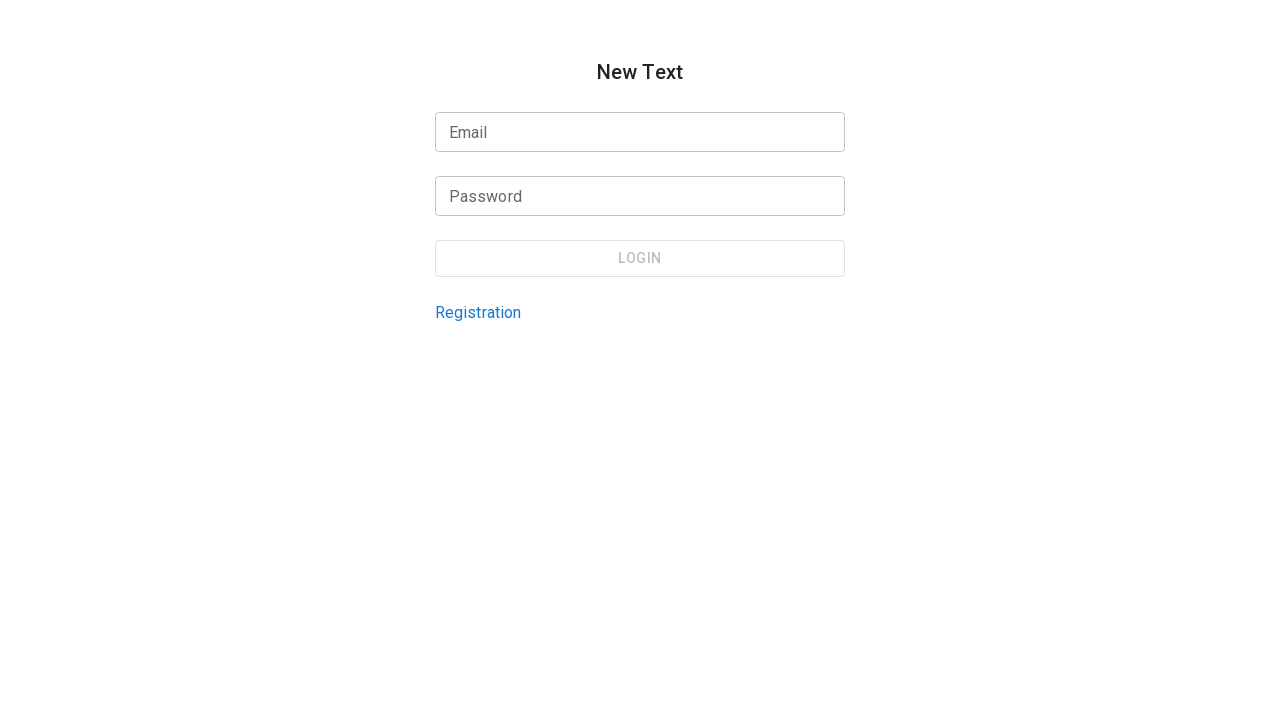

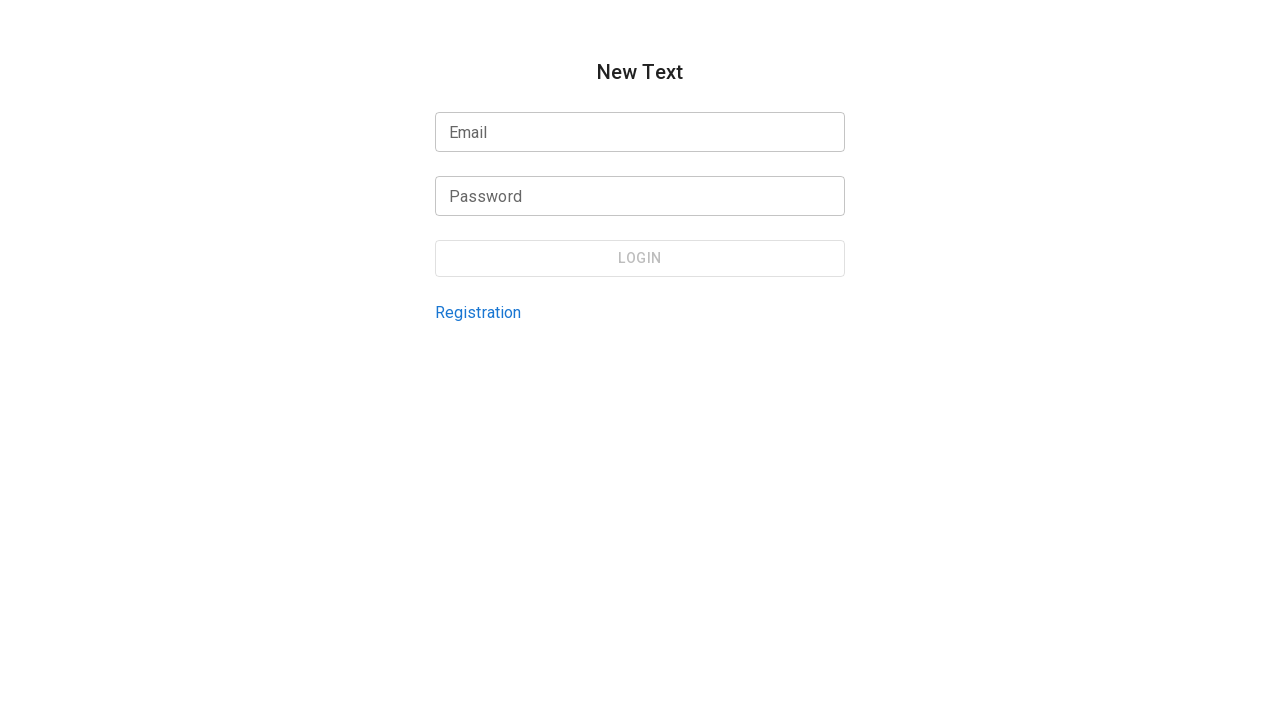